Tests checkbox handling by selecting the first 2 checkboxes on a registration form, then deselecting all checkboxes that are currently selected.

Starting URL: https://demo.automationtesting.in/Register.html

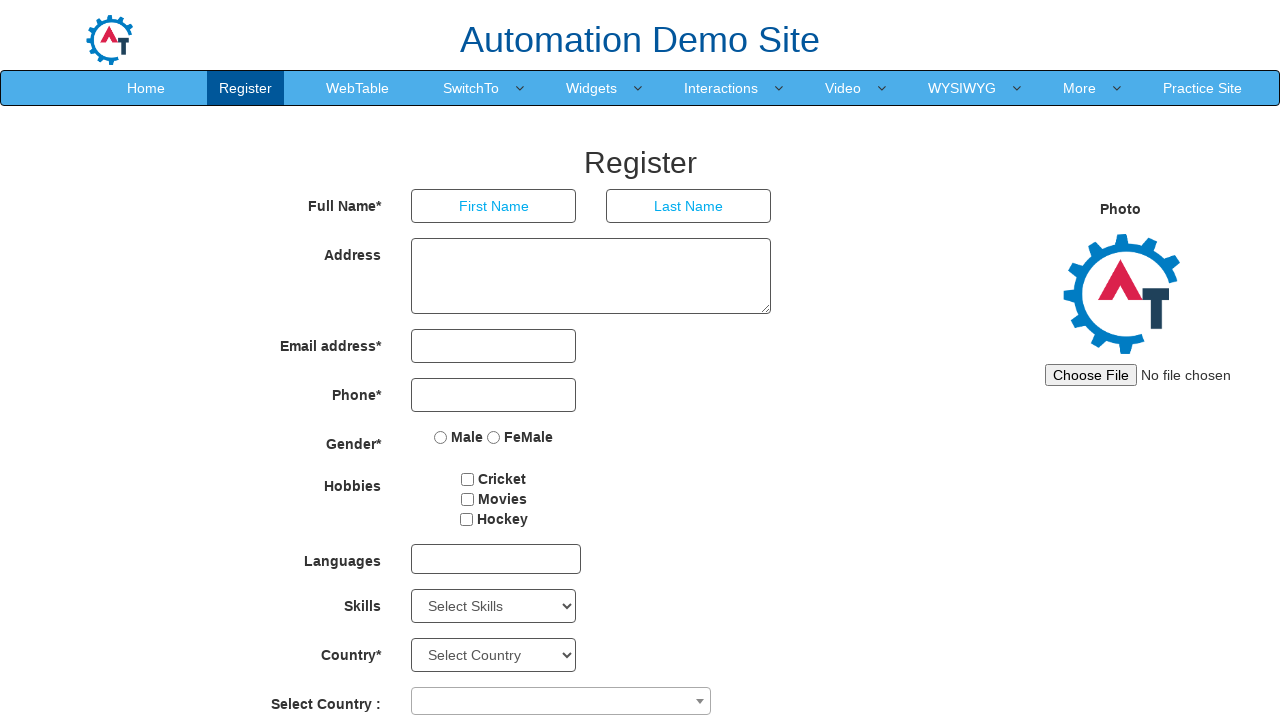

Waited for checkboxes to be present on the registration form
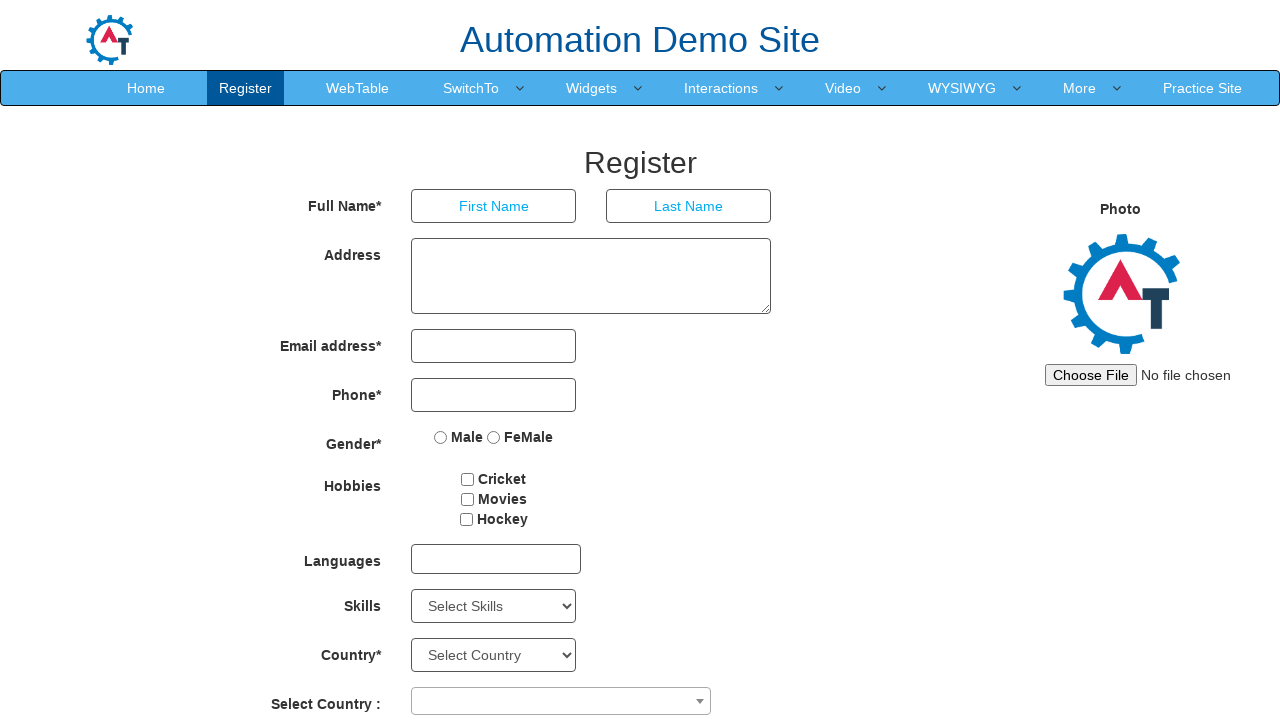

Located all checkboxes on the page
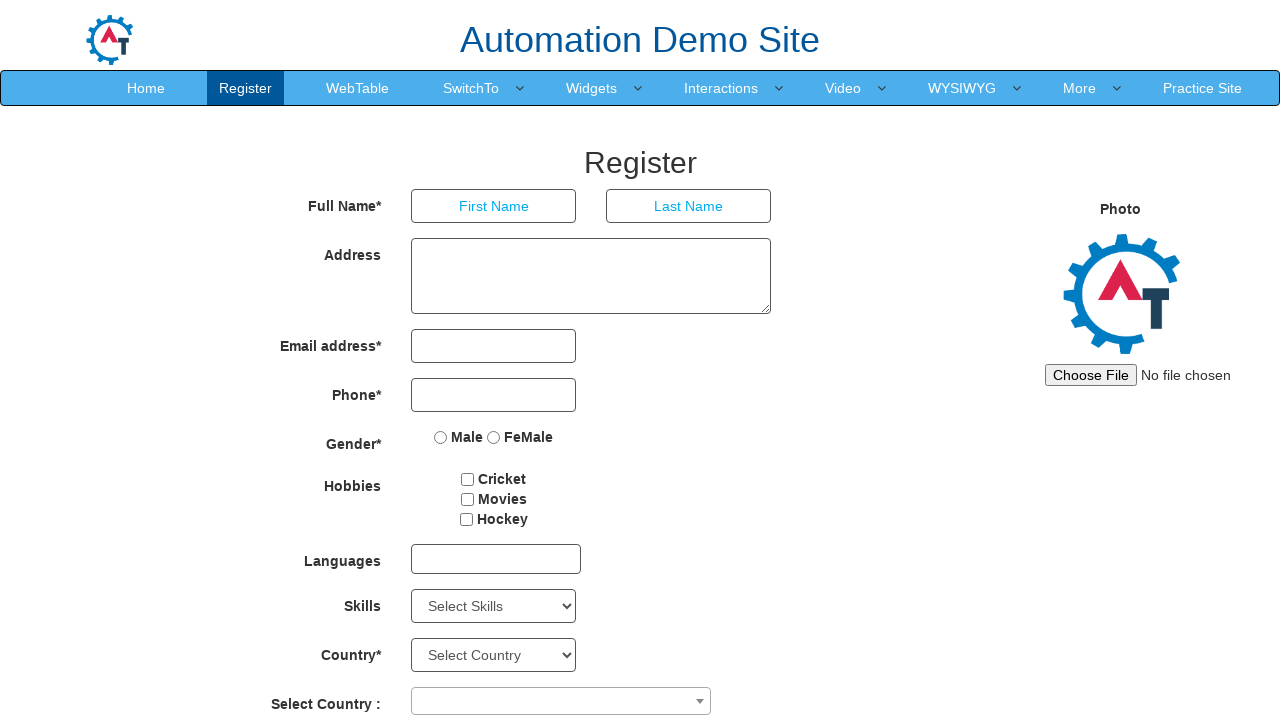

Found 3 checkboxes on the registration form
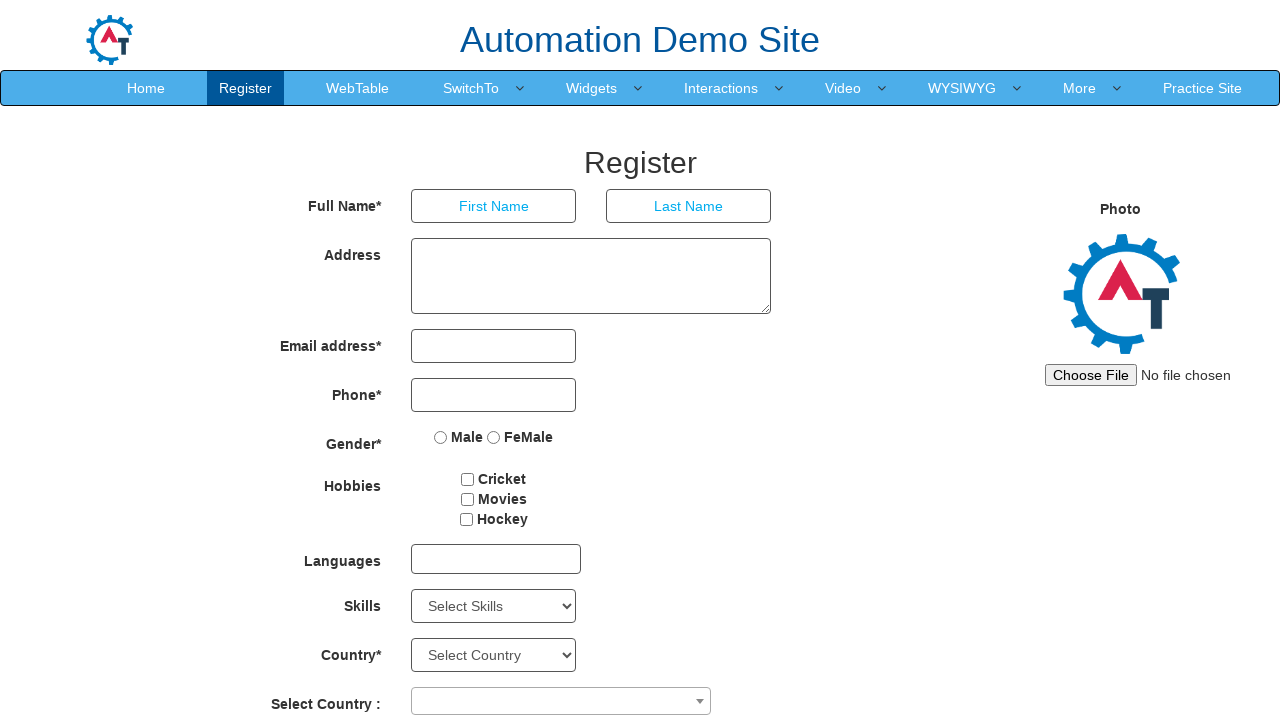

Selected checkbox 1 at (468, 479) on input[type='checkbox'] >> nth=0
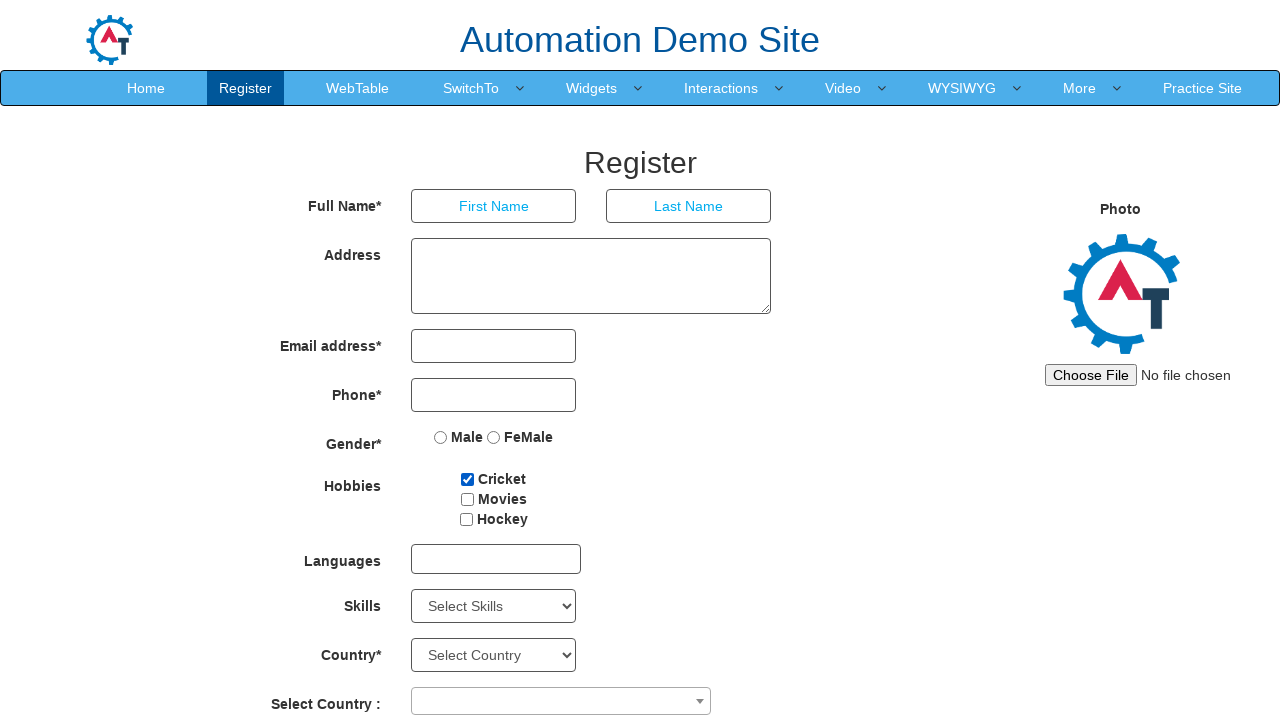

Selected checkbox 2 at (467, 499) on input[type='checkbox'] >> nth=1
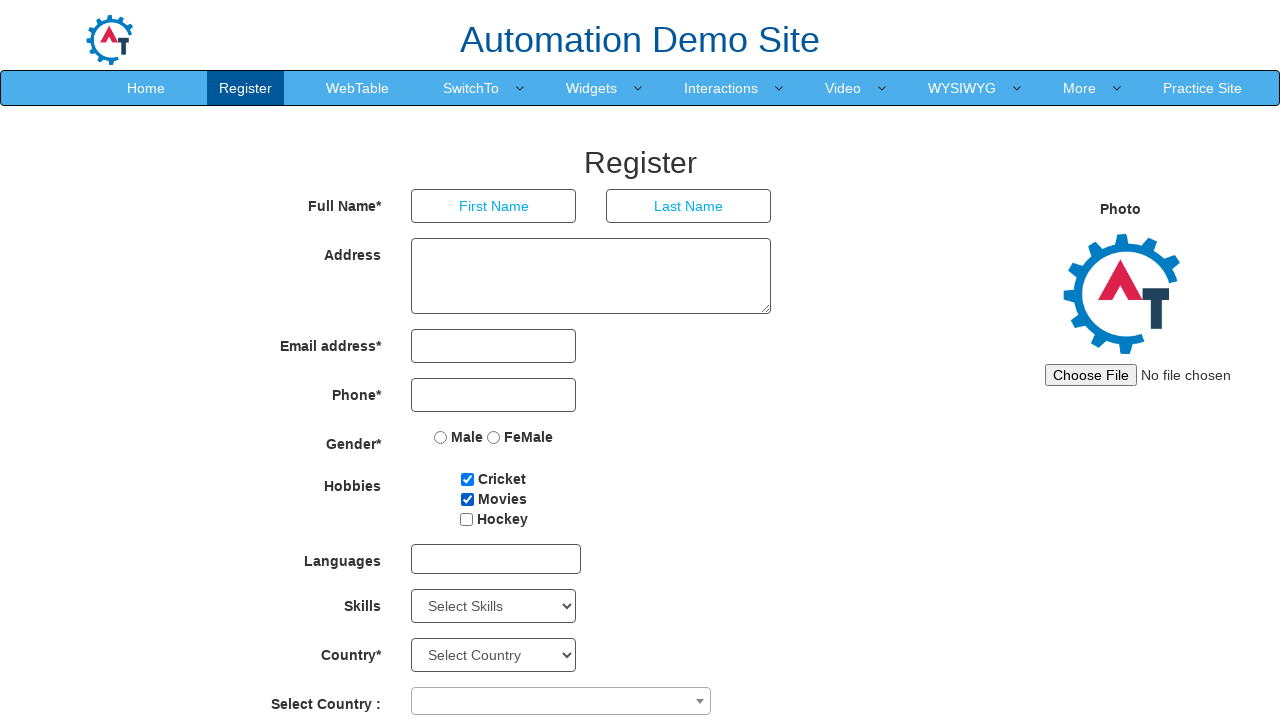

Waited 3 seconds
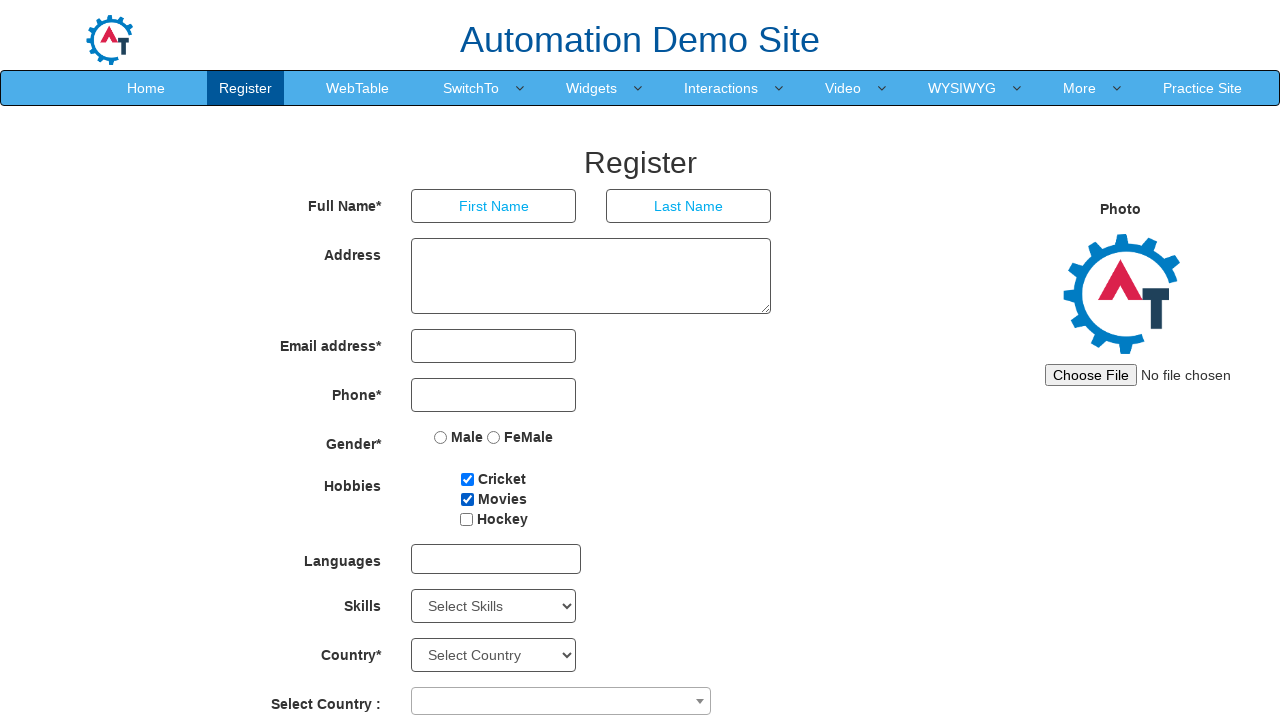

Deselected checkbox 1 at (468, 479) on input[type='checkbox'] >> nth=0
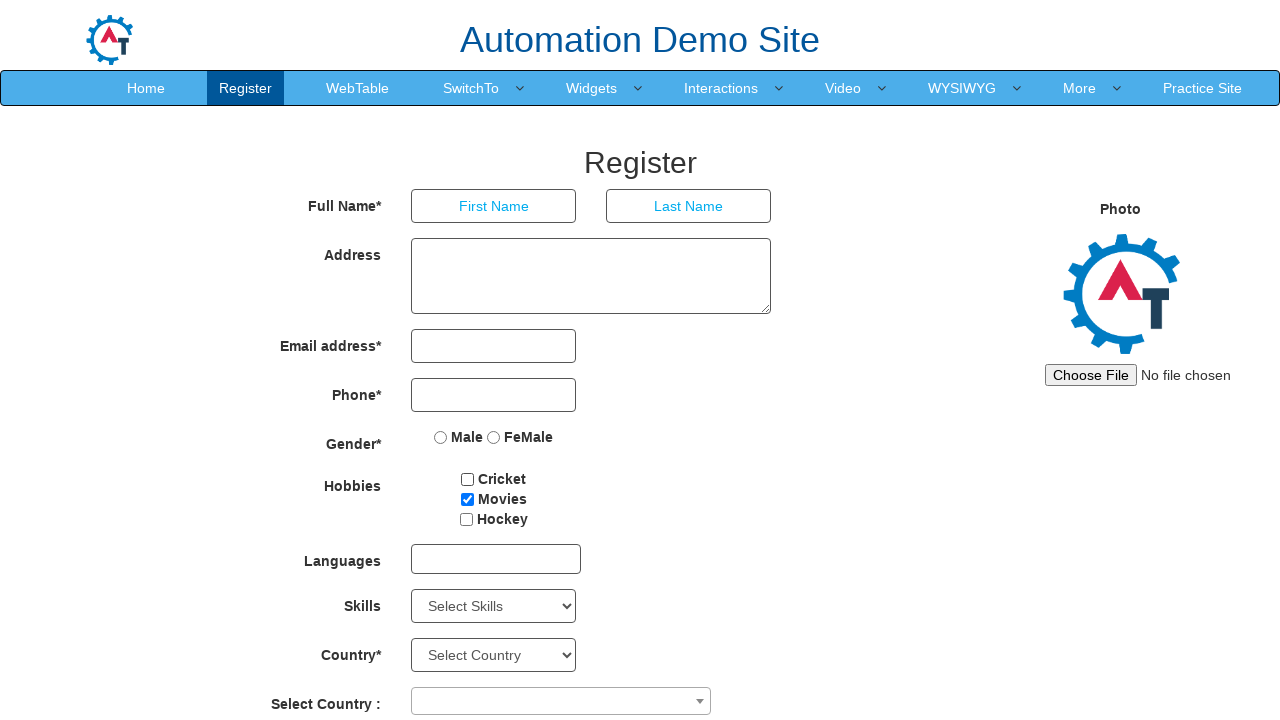

Deselected checkbox 2 at (467, 499) on input[type='checkbox'] >> nth=1
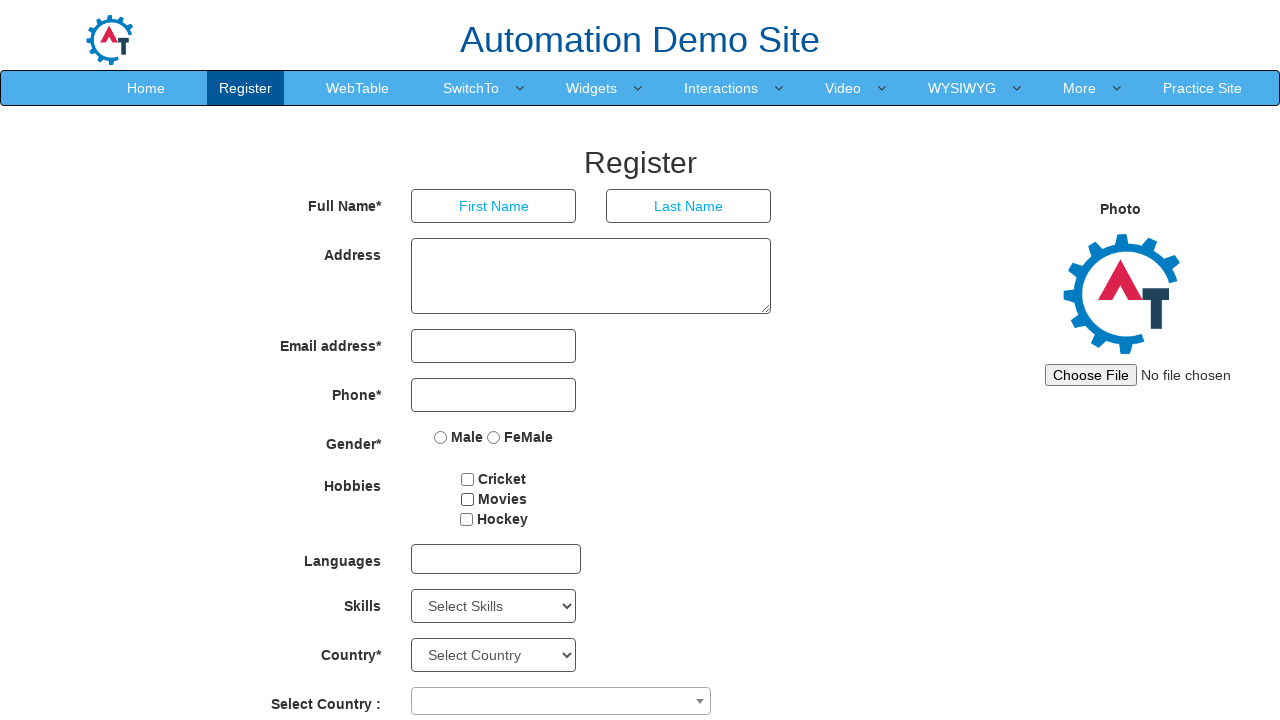

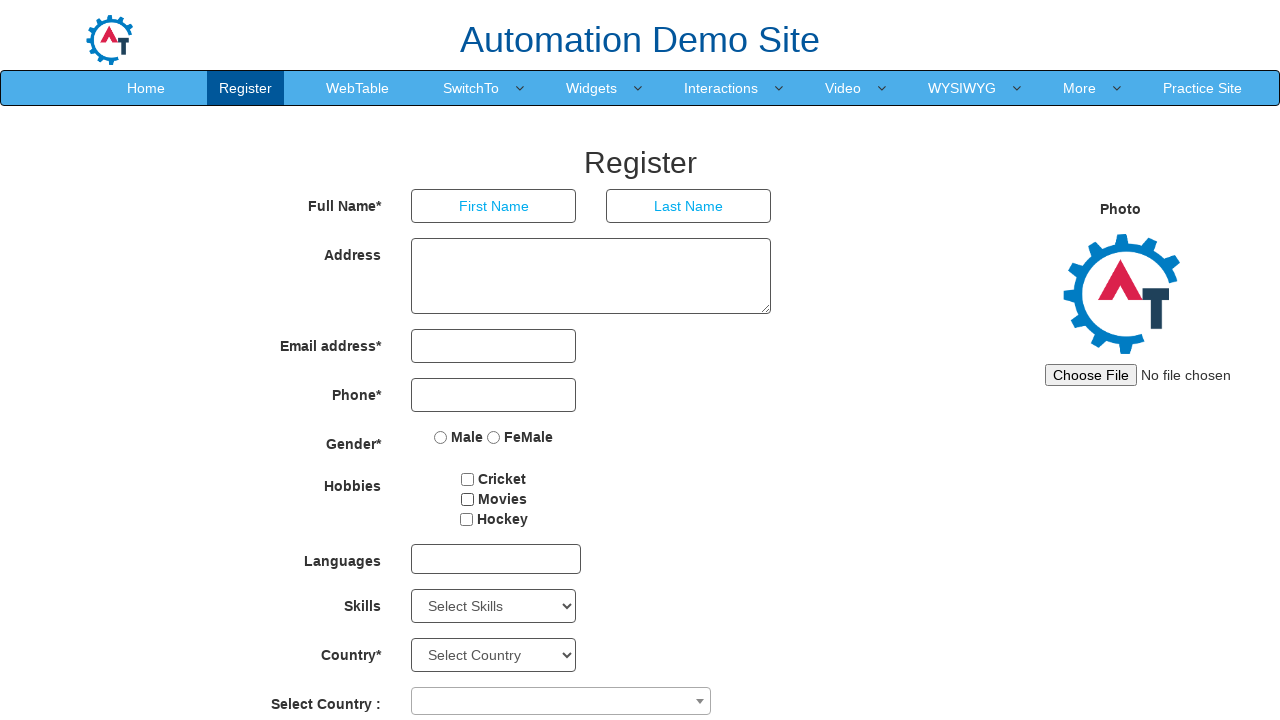